Opens a new browser window and navigates to the prices drop page

Starting URL: http://seleniumpractice.axone-tech.uk/index.php

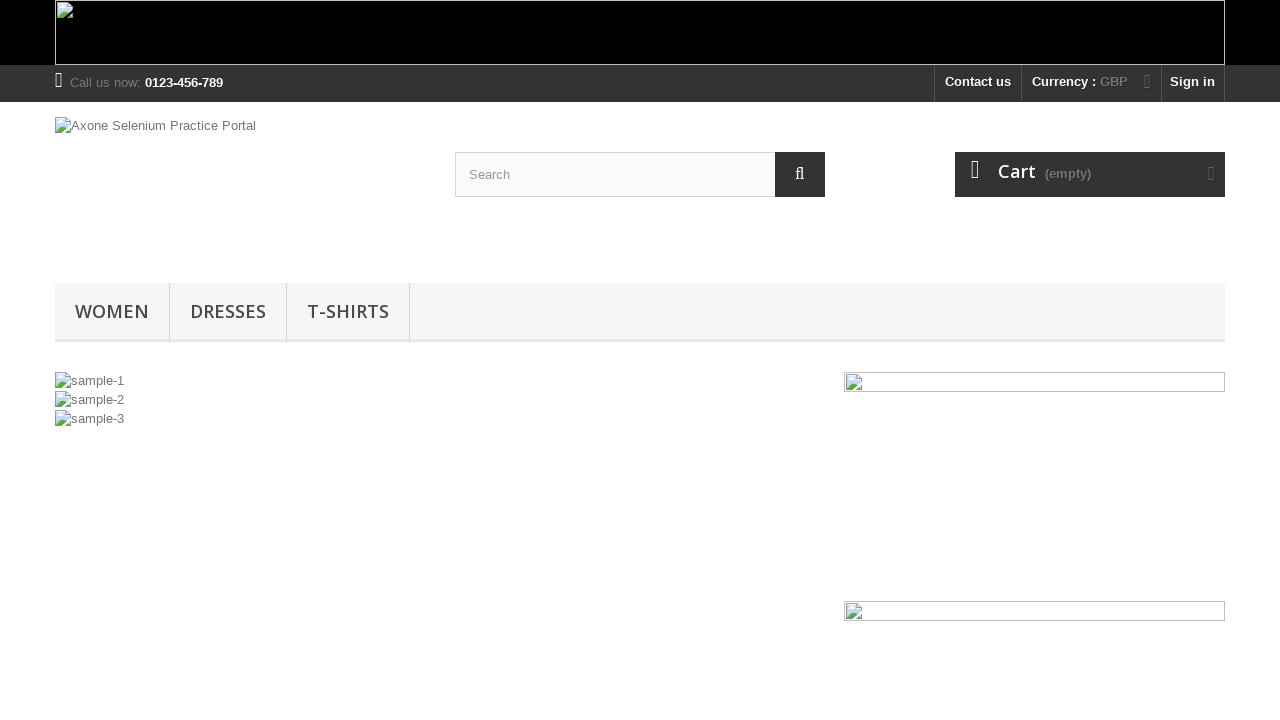

Opened a new browser window
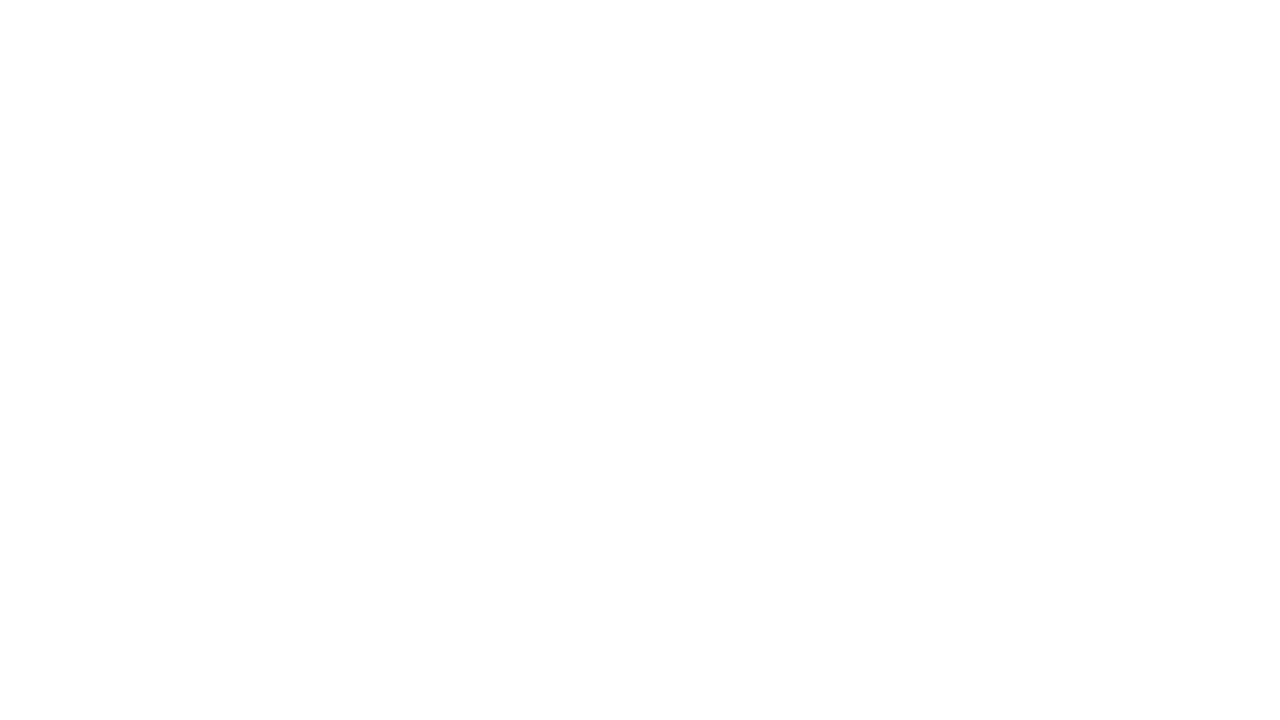

Navigated to prices drop page in new window
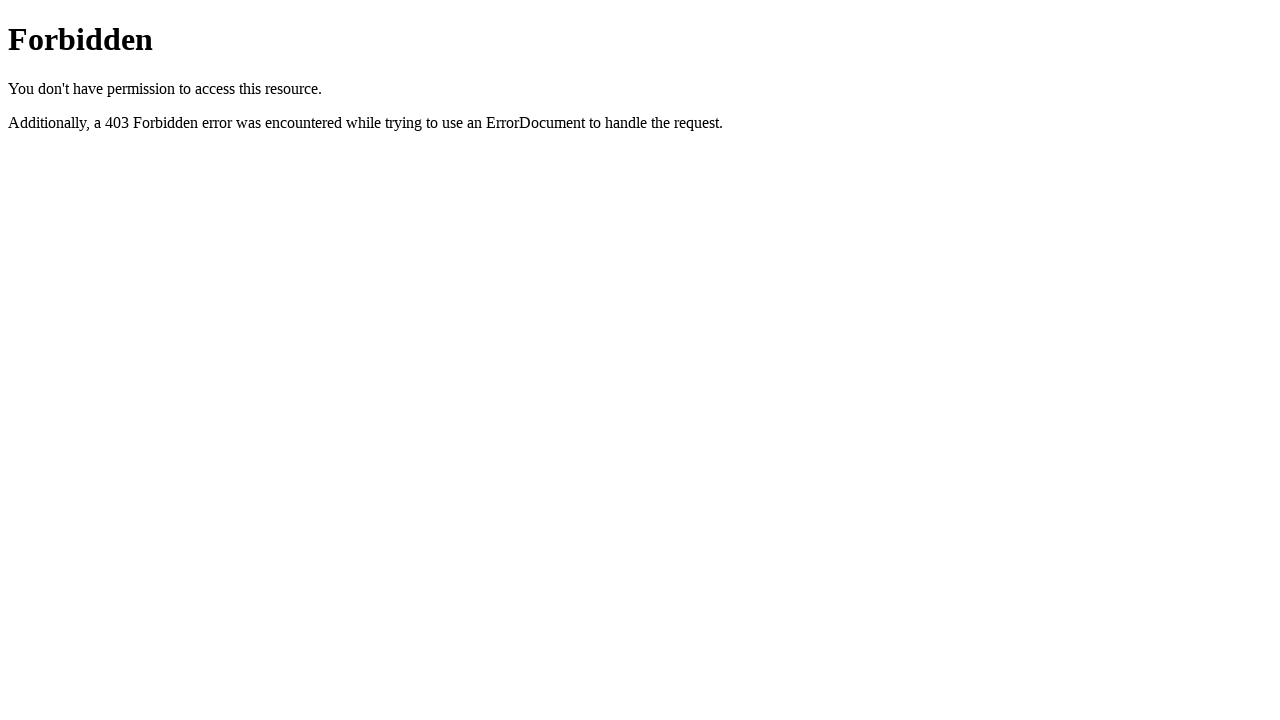

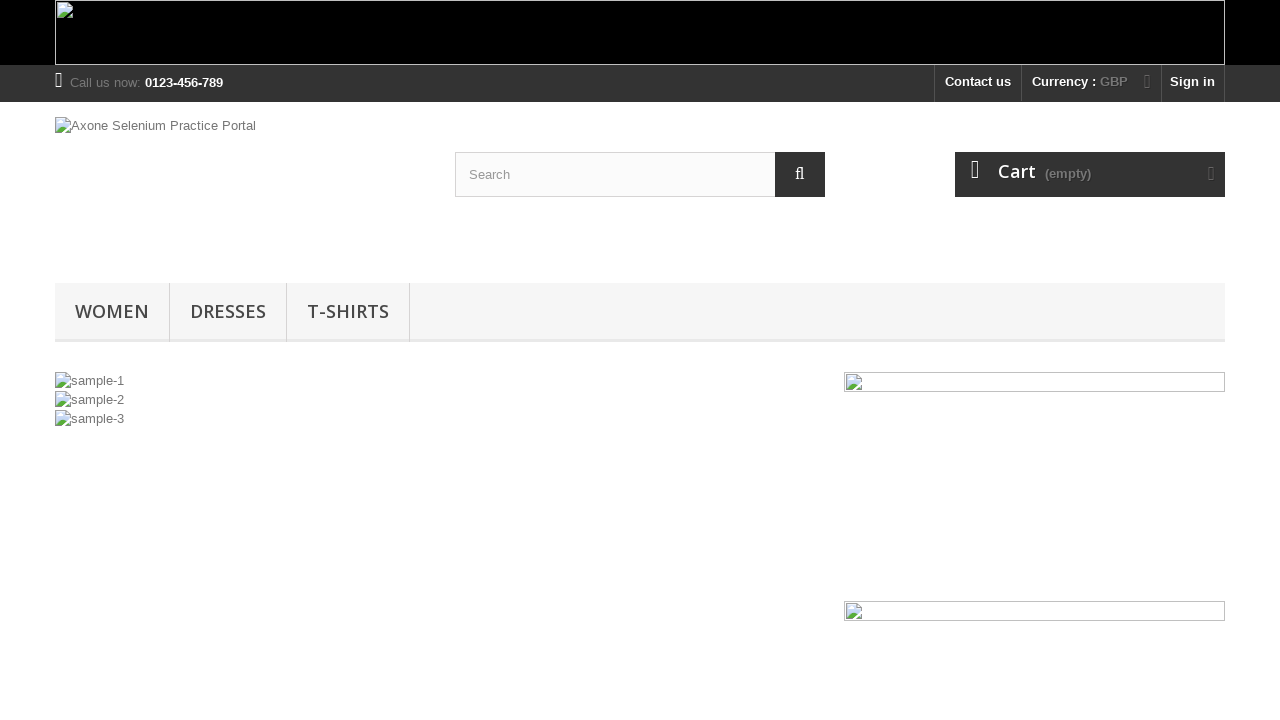